Tests keyboard input functionality by sending text, using keyboard shortcuts (Ctrl+A), and deleting content with backspace

Starting URL: https://the-internet.herokuapp.com/key_presses

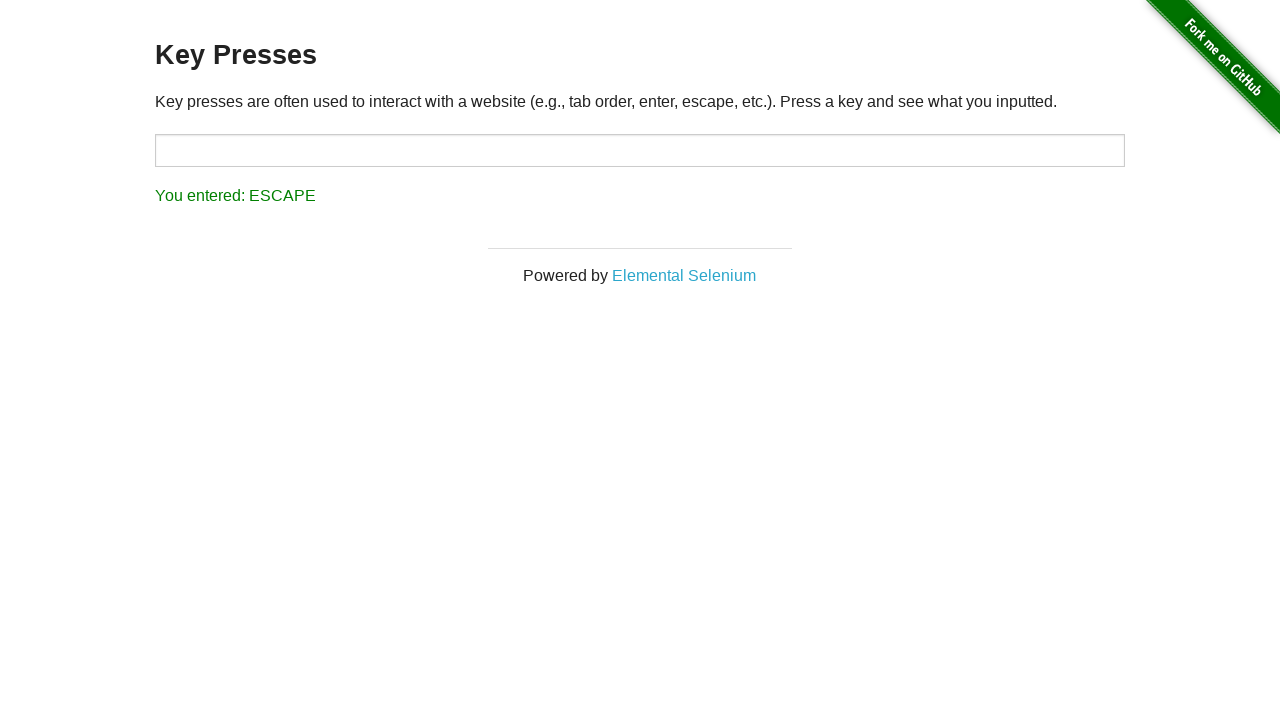

Filled target input field with 'afsefas' on #target
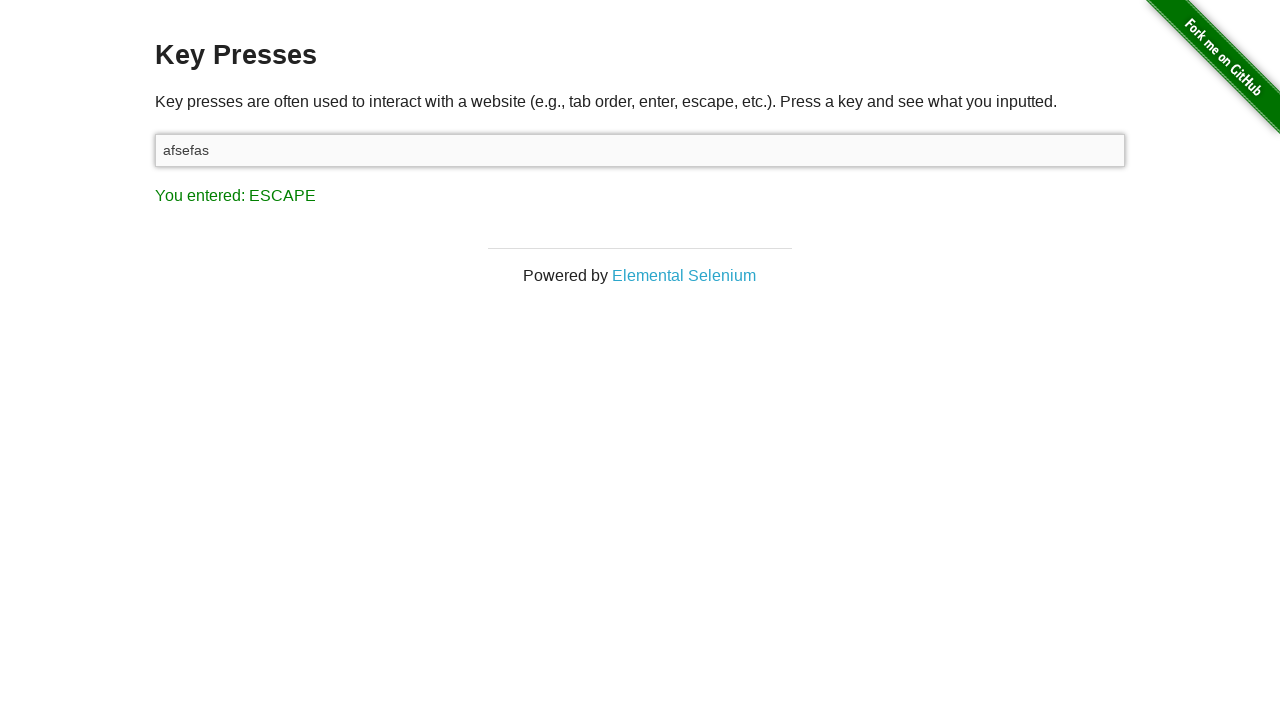

Selected all text in input field using Ctrl+A on #target
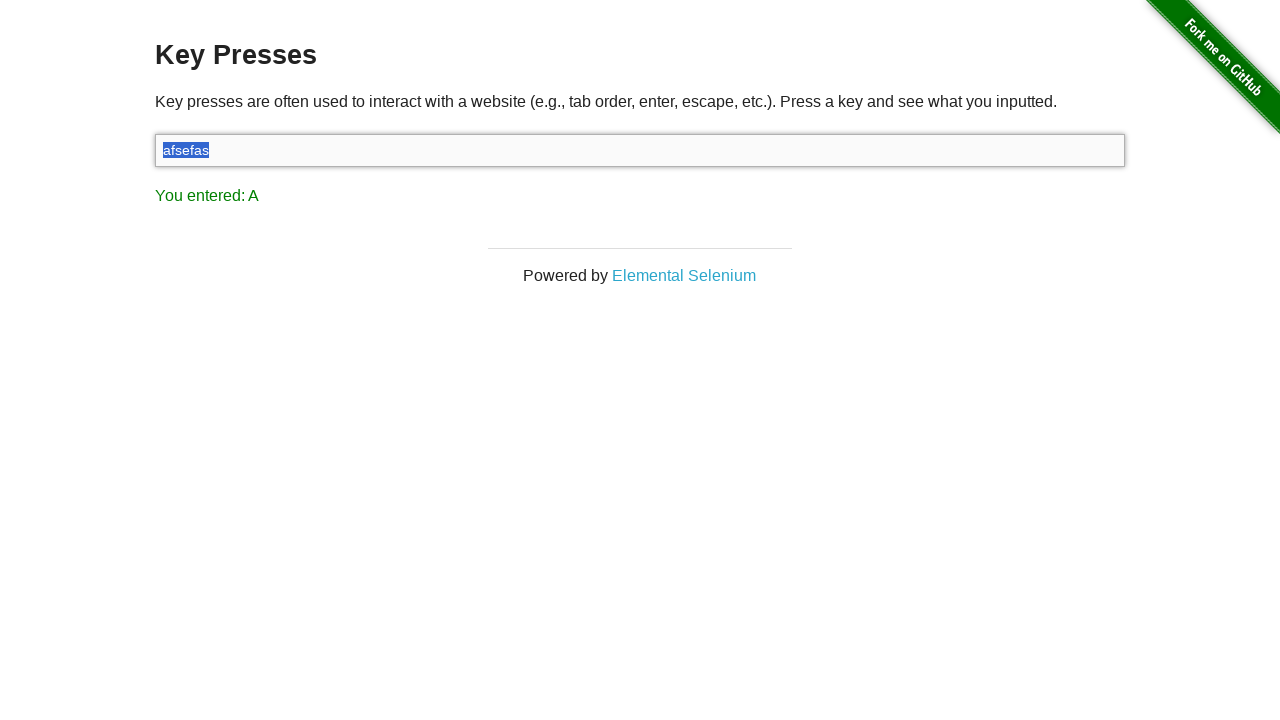

Deleted all selected text using Backspace on #target
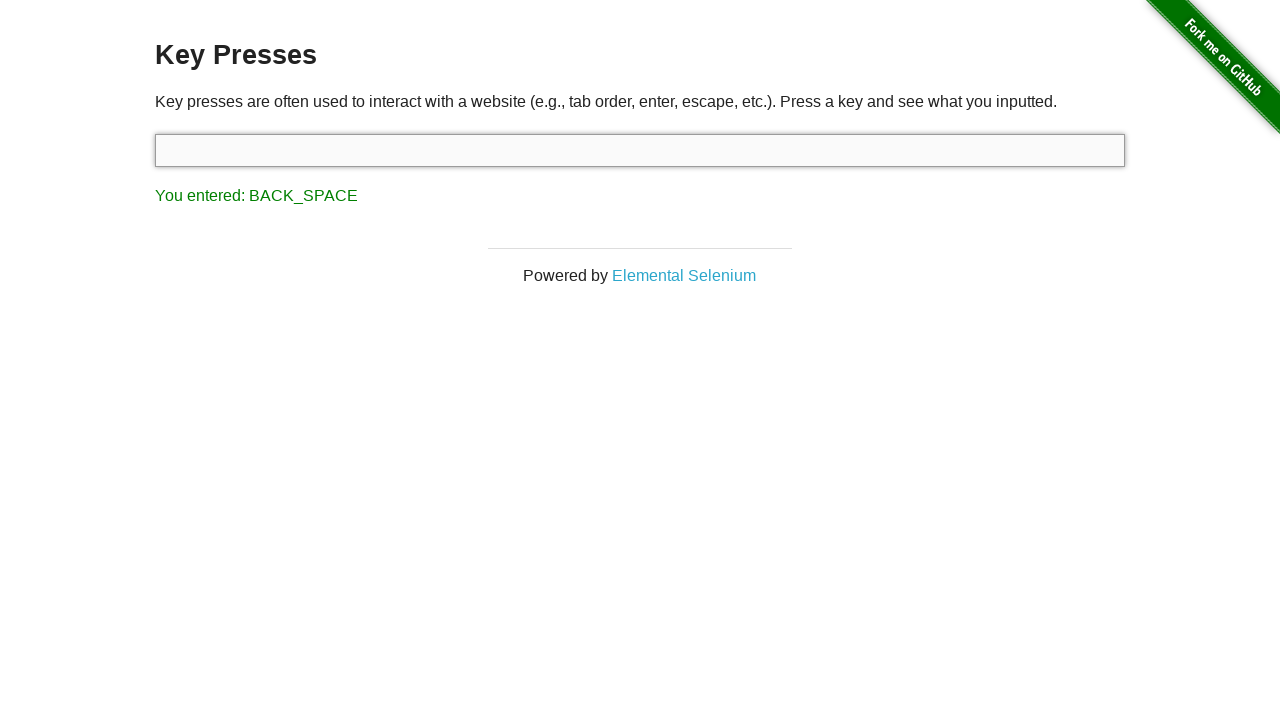

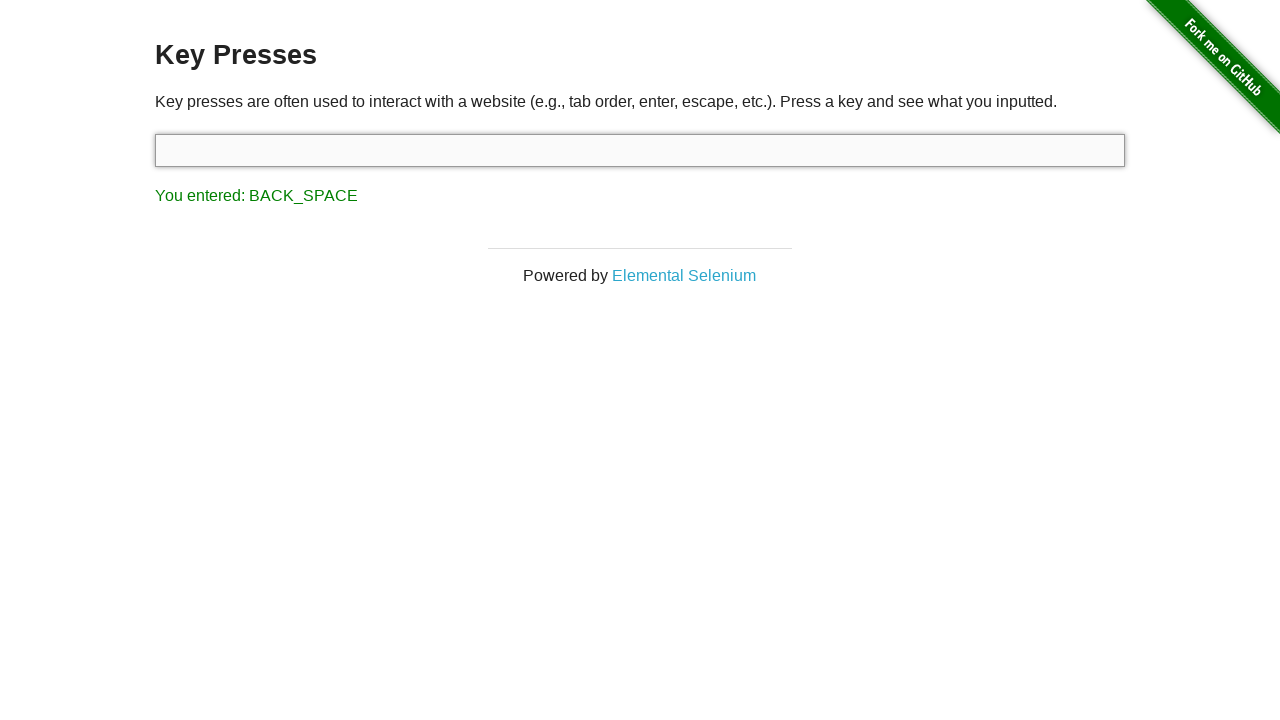